Tests radio button functionality by selecting different radio button options on a form

Starting URL: https://www.selenium.dev/selenium/web/web-form.html

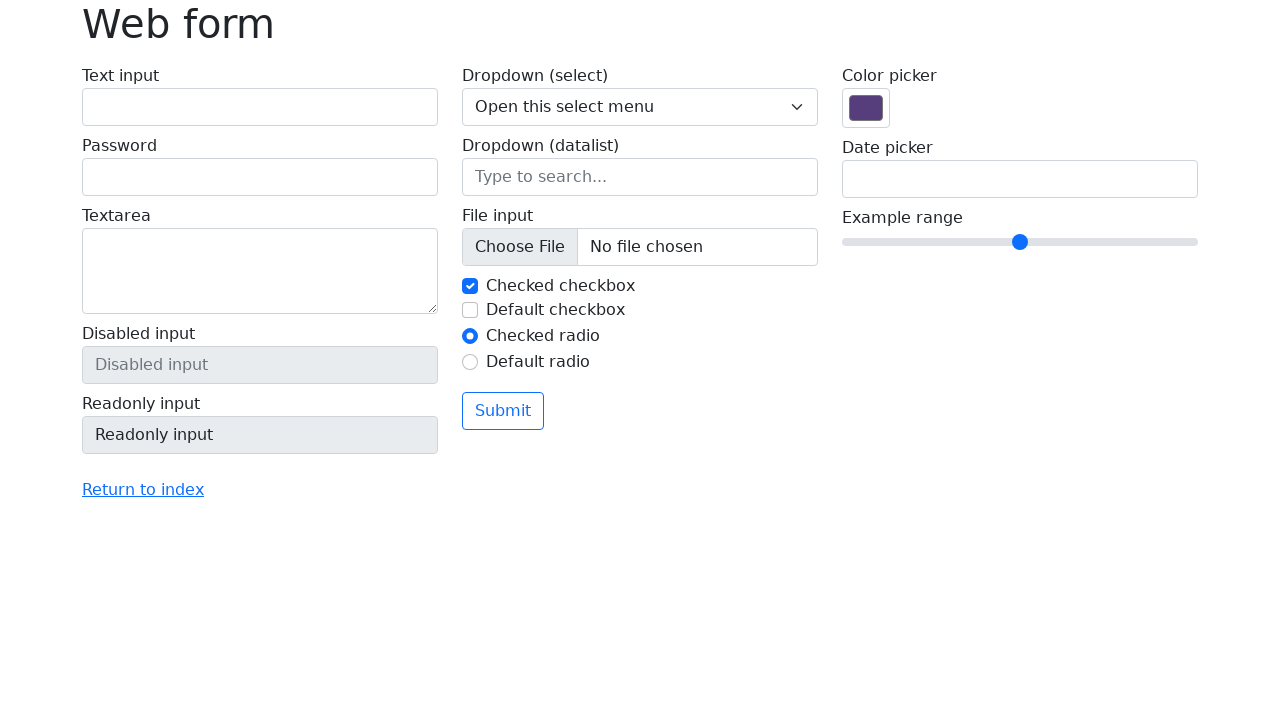

Navigated to Selenium web form page
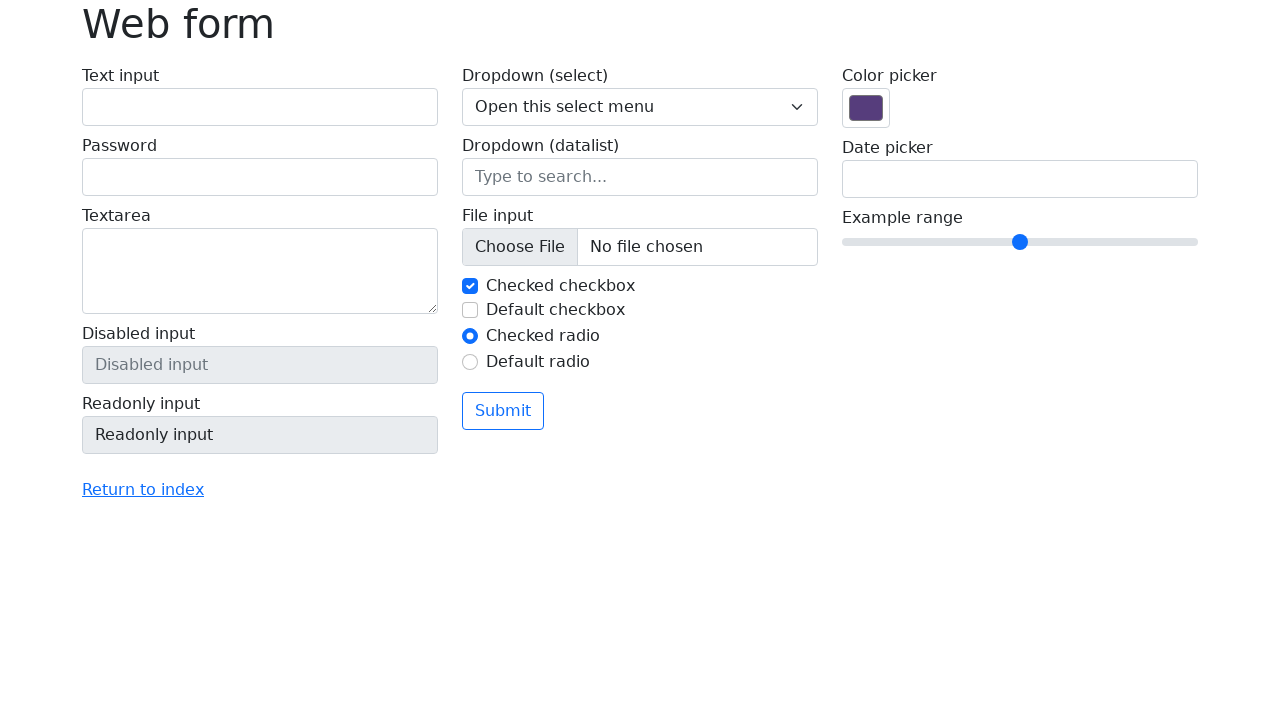

Selected the default radio button at (470, 362) on internal:label="Default radio"i
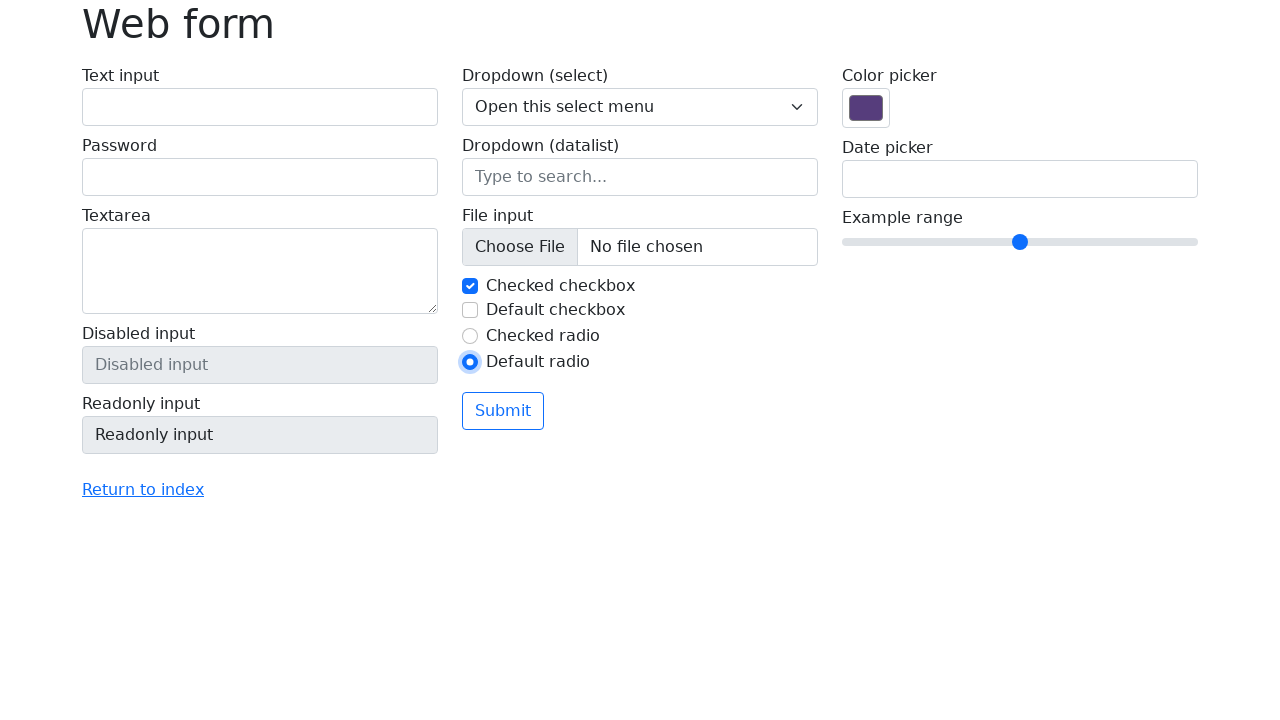

Selected the checked radio button at (470, 336) on internal:label="Checked radio"i
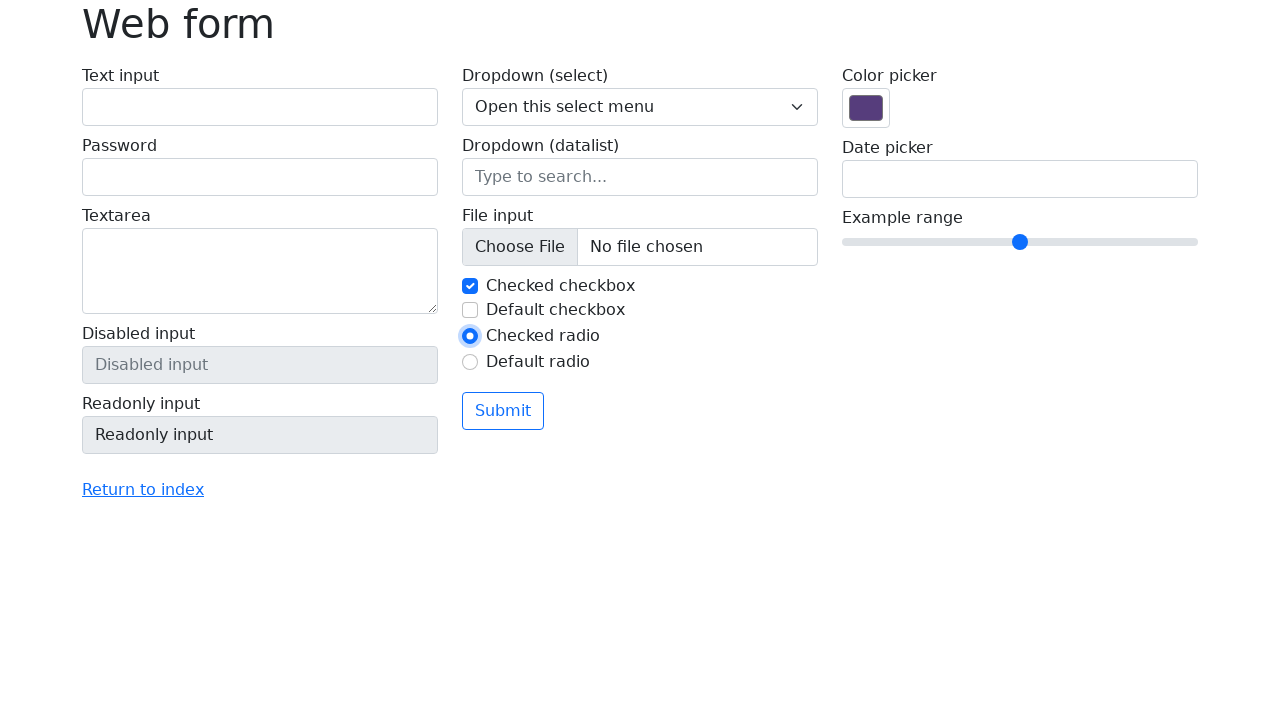

Verified that the checked radio button is selected
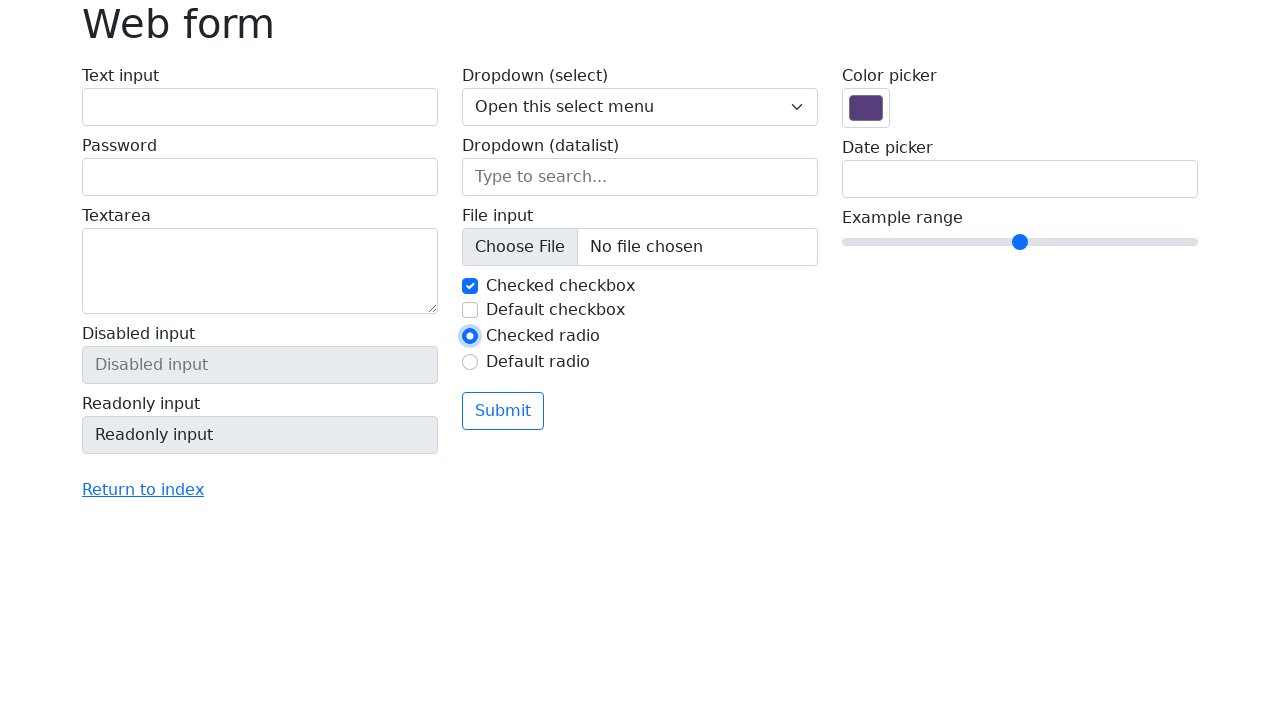

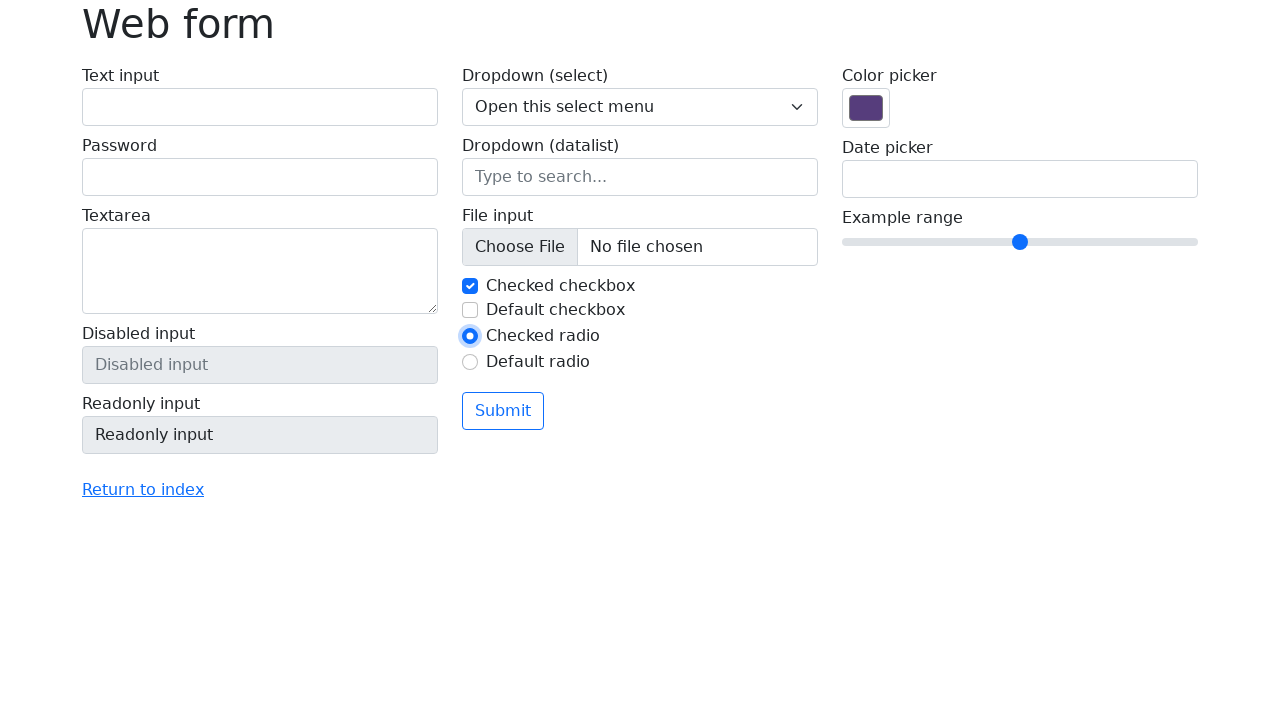